Tests filtering to show only active (uncompleted) todo items

Starting URL: https://demo.playwright.dev/todomvc

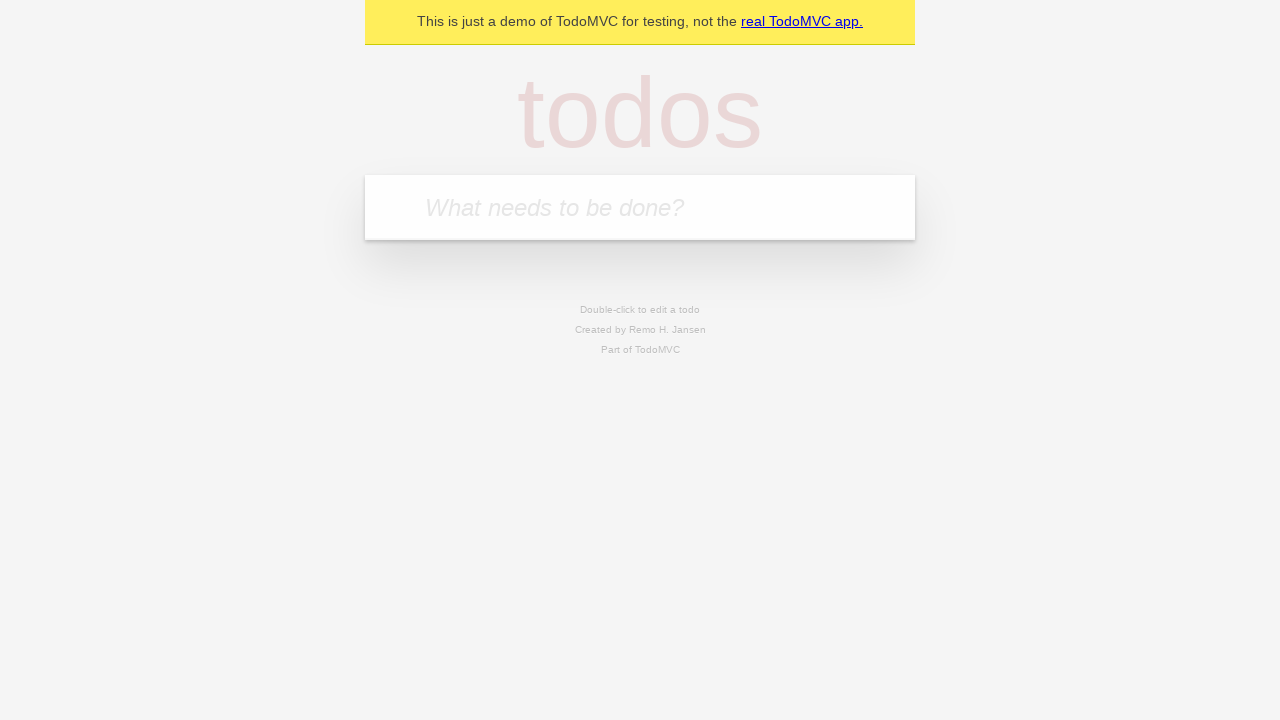

Filled todo input with 'buy some cheese' on internal:attr=[placeholder="What needs to be done?"i]
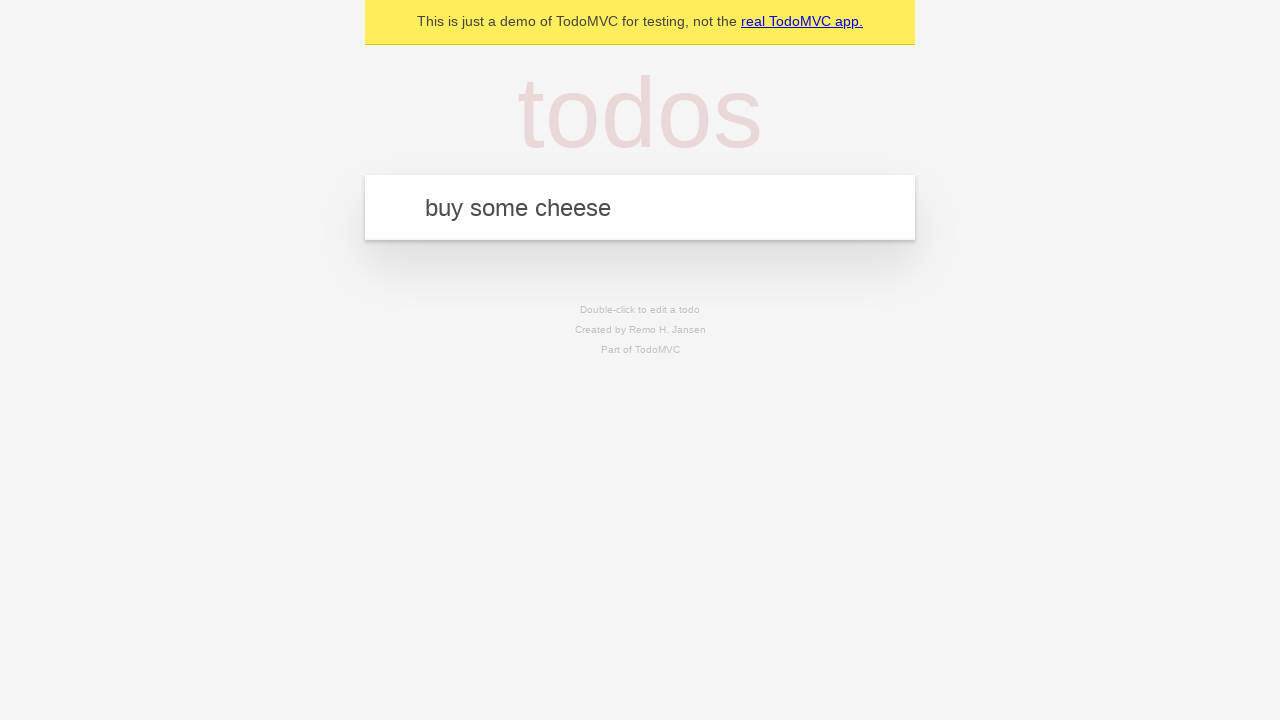

Pressed Enter to add 'buy some cheese' todo on internal:attr=[placeholder="What needs to be done?"i]
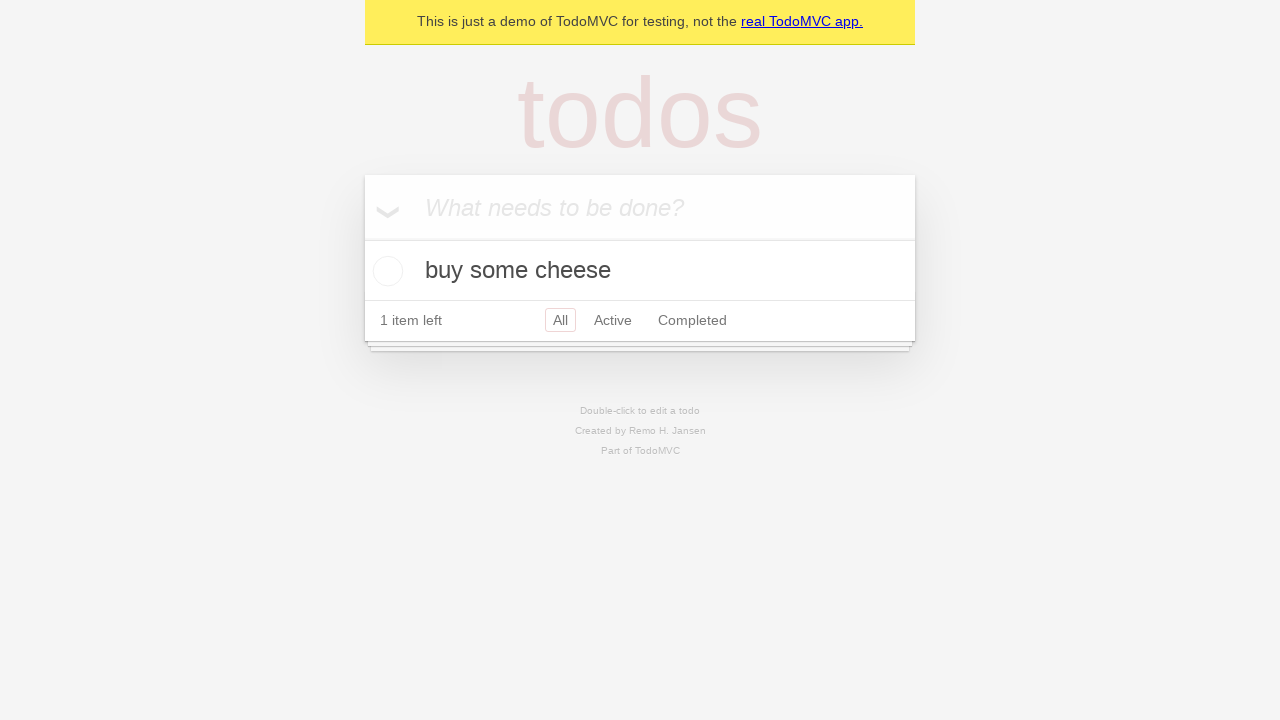

Filled todo input with 'feed the cat' on internal:attr=[placeholder="What needs to be done?"i]
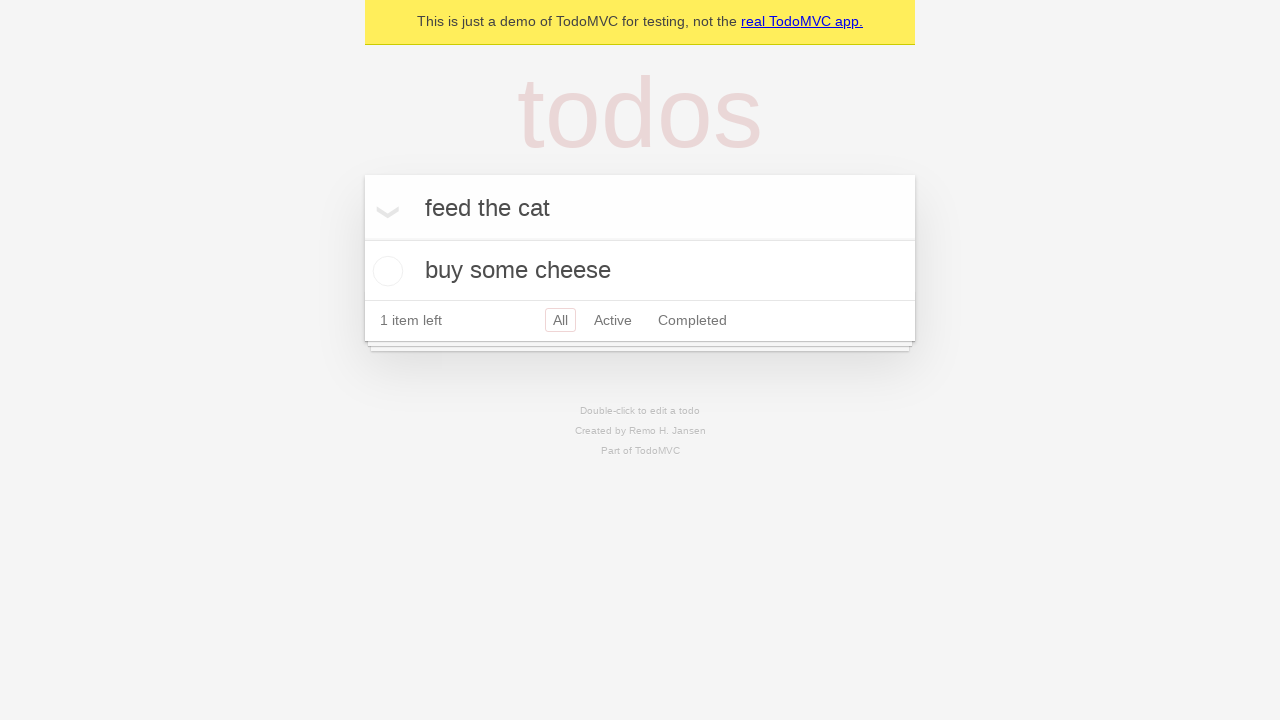

Pressed Enter to add 'feed the cat' todo on internal:attr=[placeholder="What needs to be done?"i]
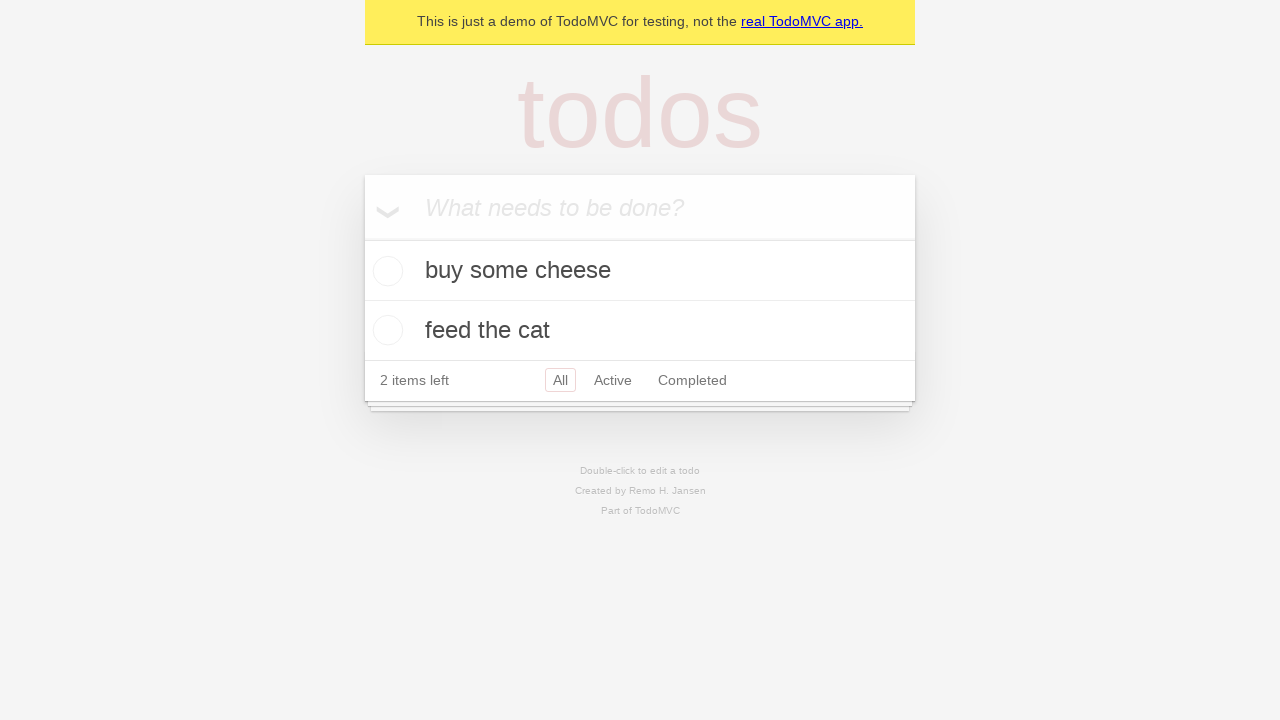

Filled todo input with 'book a doctors appointment' on internal:attr=[placeholder="What needs to be done?"i]
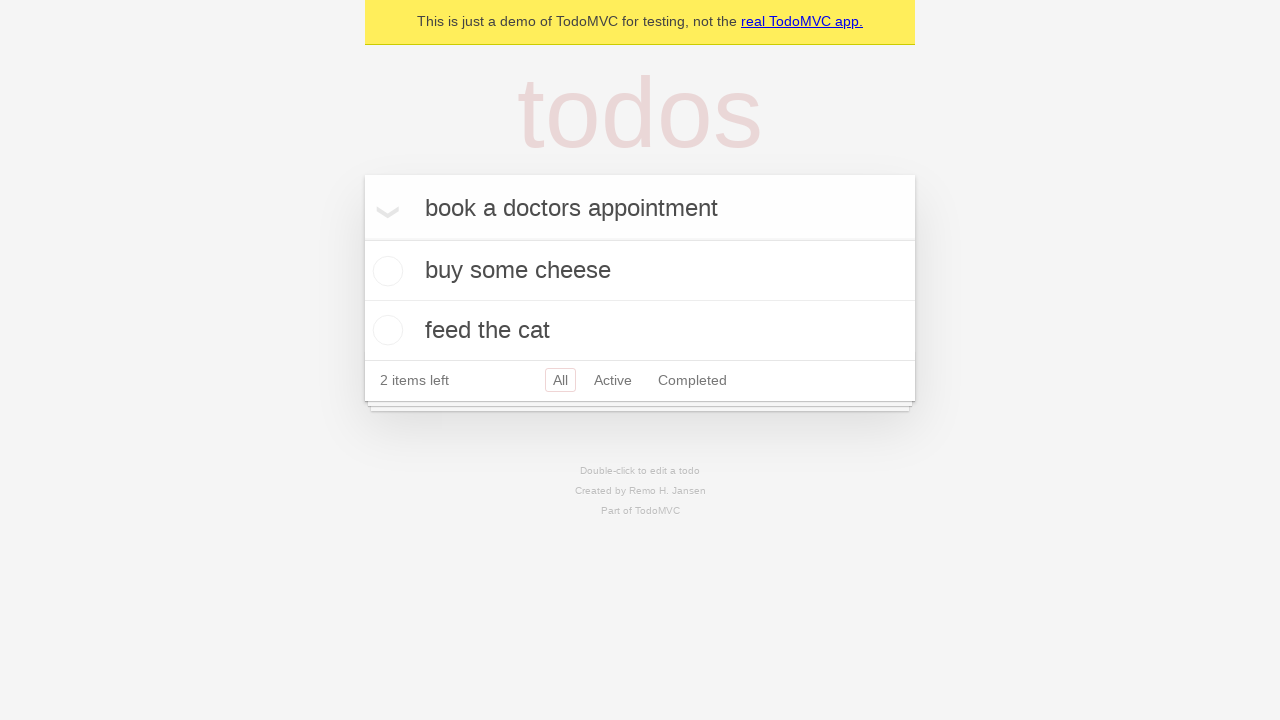

Pressed Enter to add 'book a doctors appointment' todo on internal:attr=[placeholder="What needs to be done?"i]
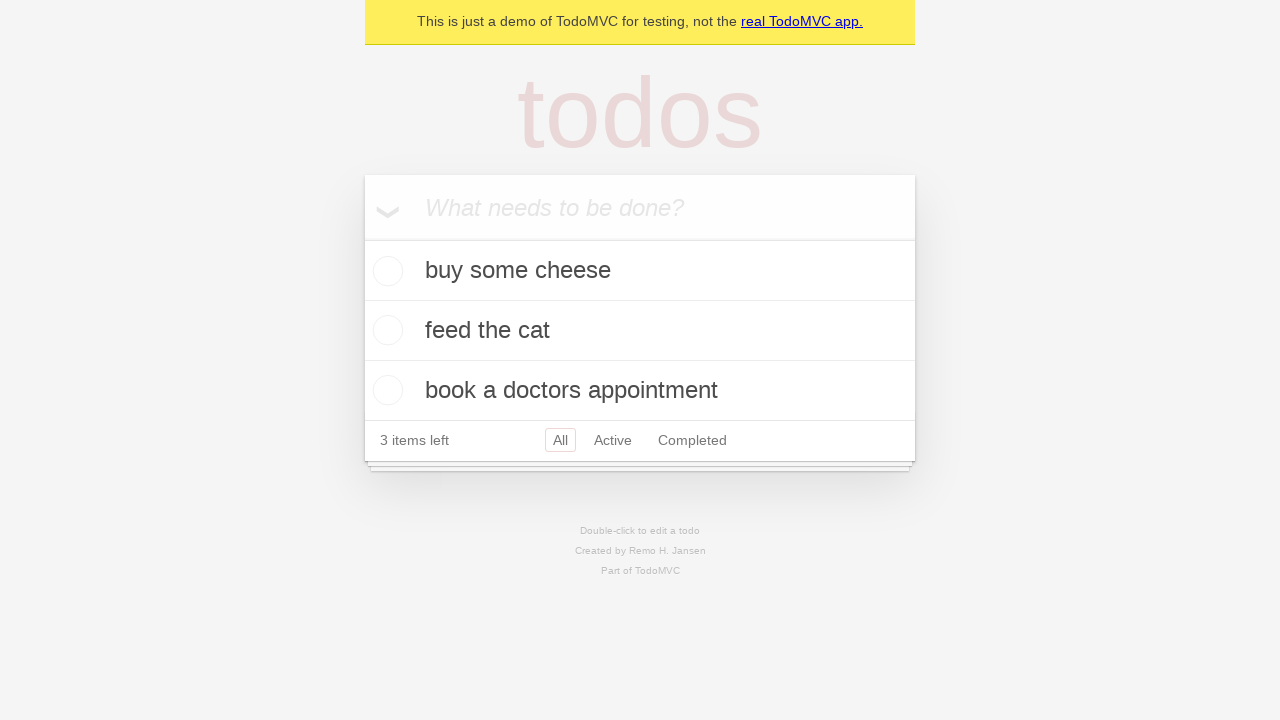

Checked the second todo item 'feed the cat' to mark it as complete at (385, 330) on internal:testid=[data-testid="todo-item"s] >> nth=1 >> internal:role=checkbox
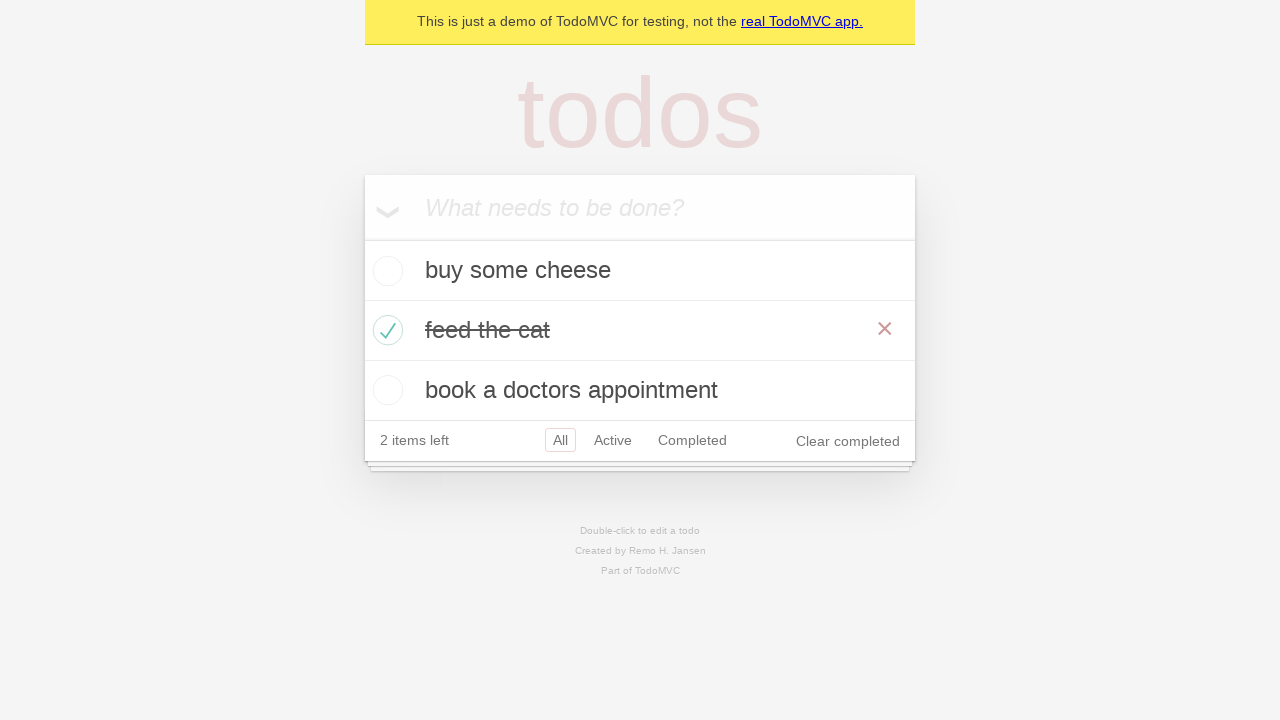

Clicked Active filter to display only uncompleted items at (613, 440) on internal:role=link[name="Active"i]
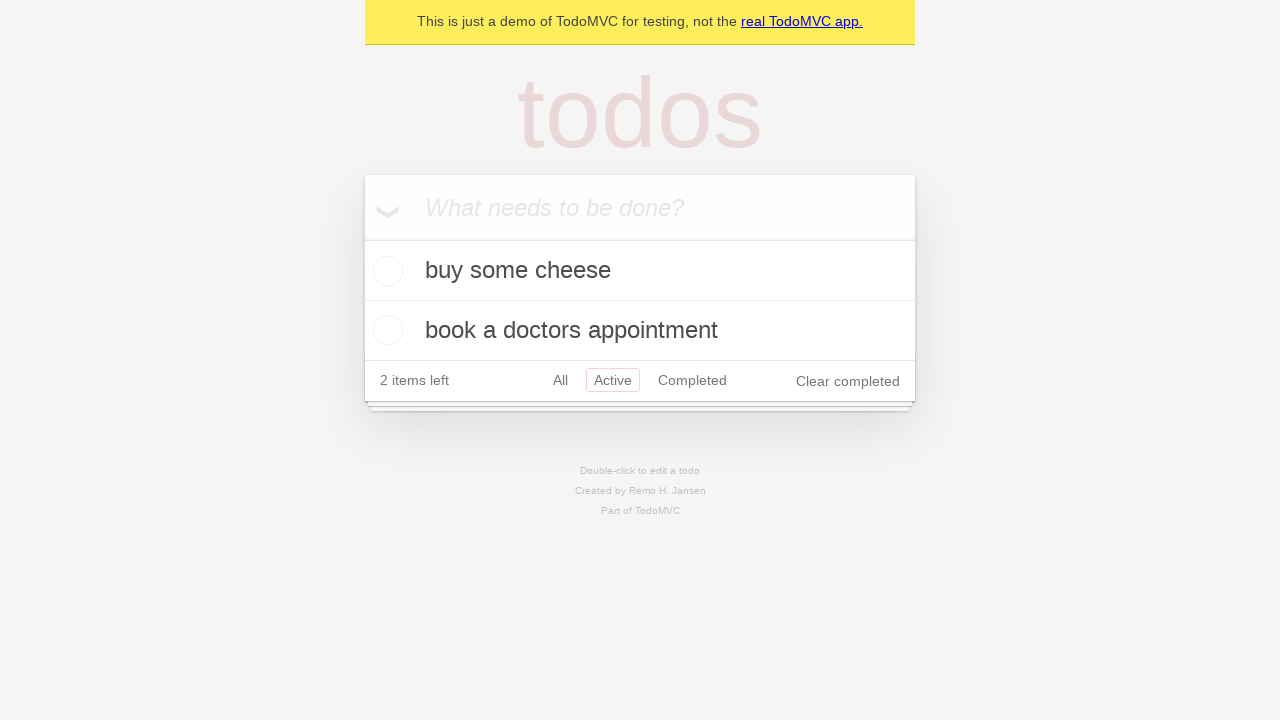

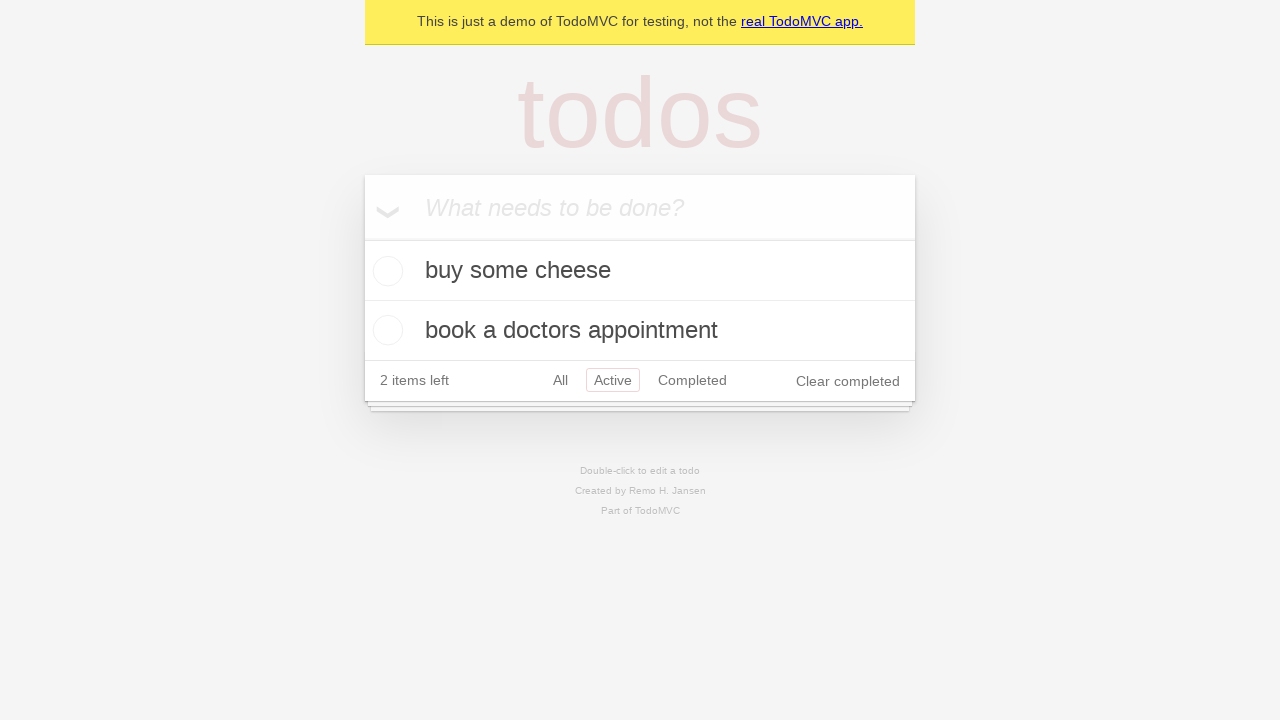